Tests focus functionality on a product element

Starting URL: https://practice.automationtesting.in/

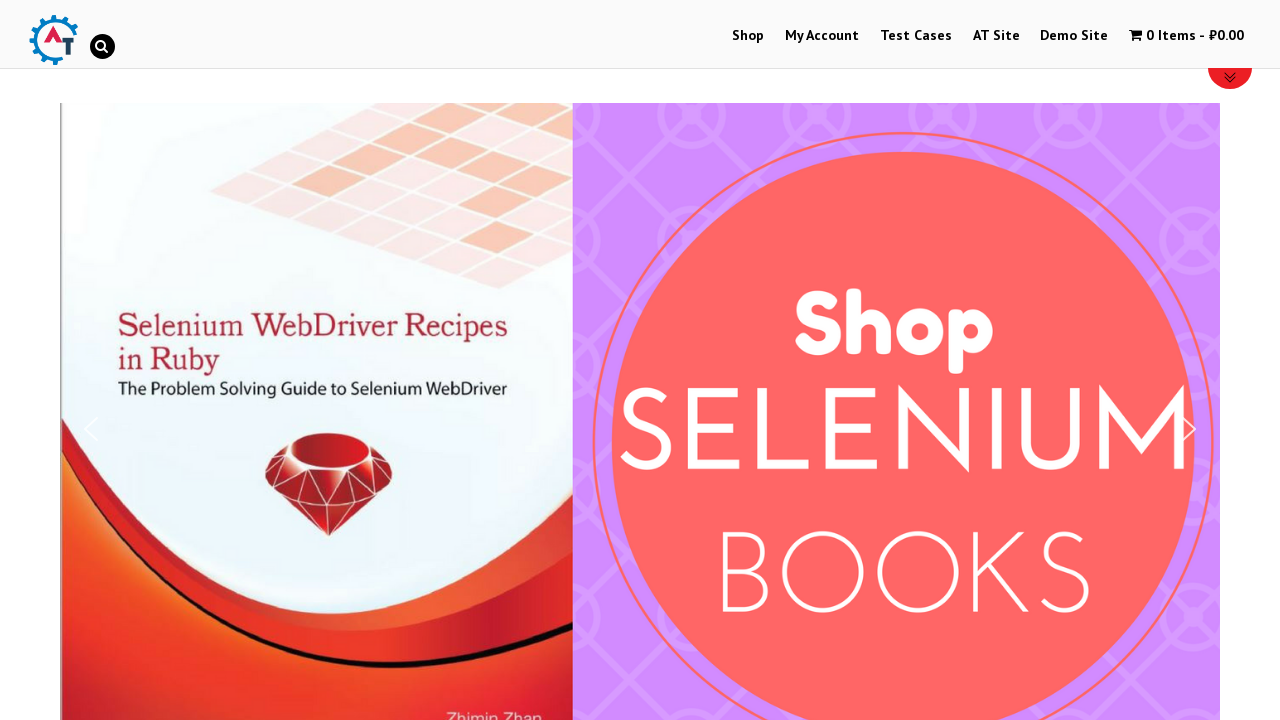

Focused on product element with data-product_id='163' on [data-product_id='163']
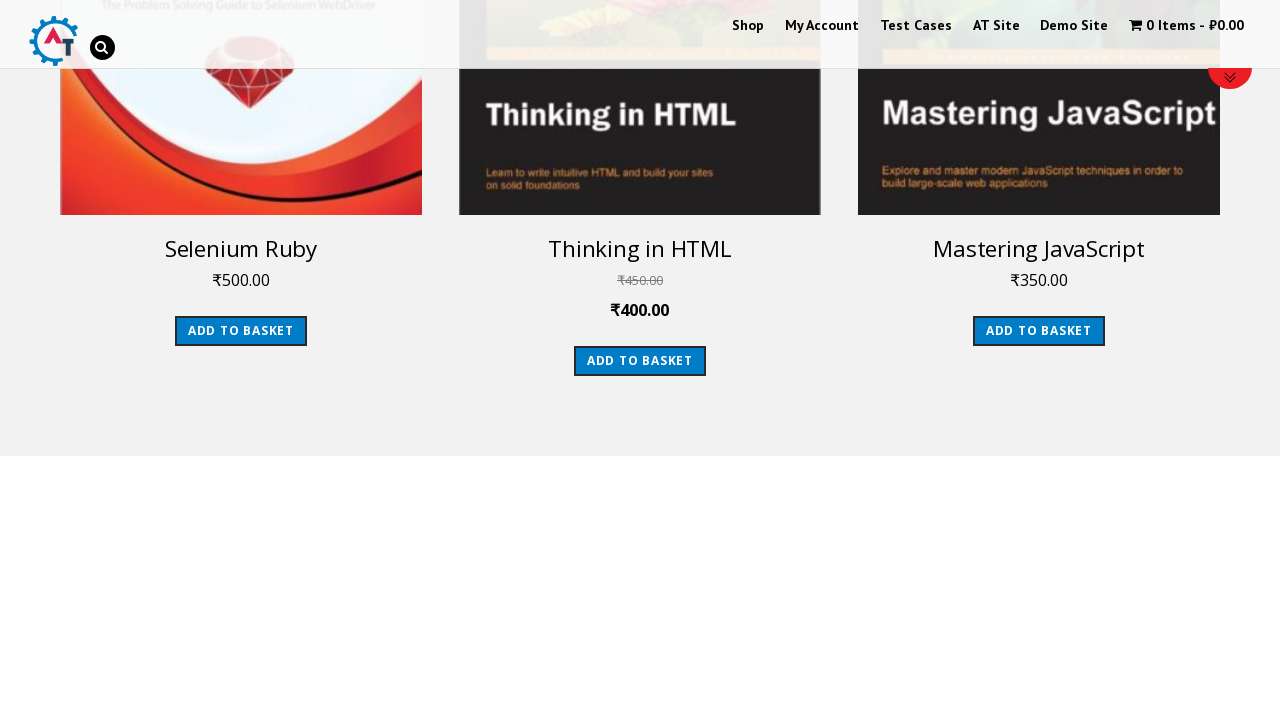

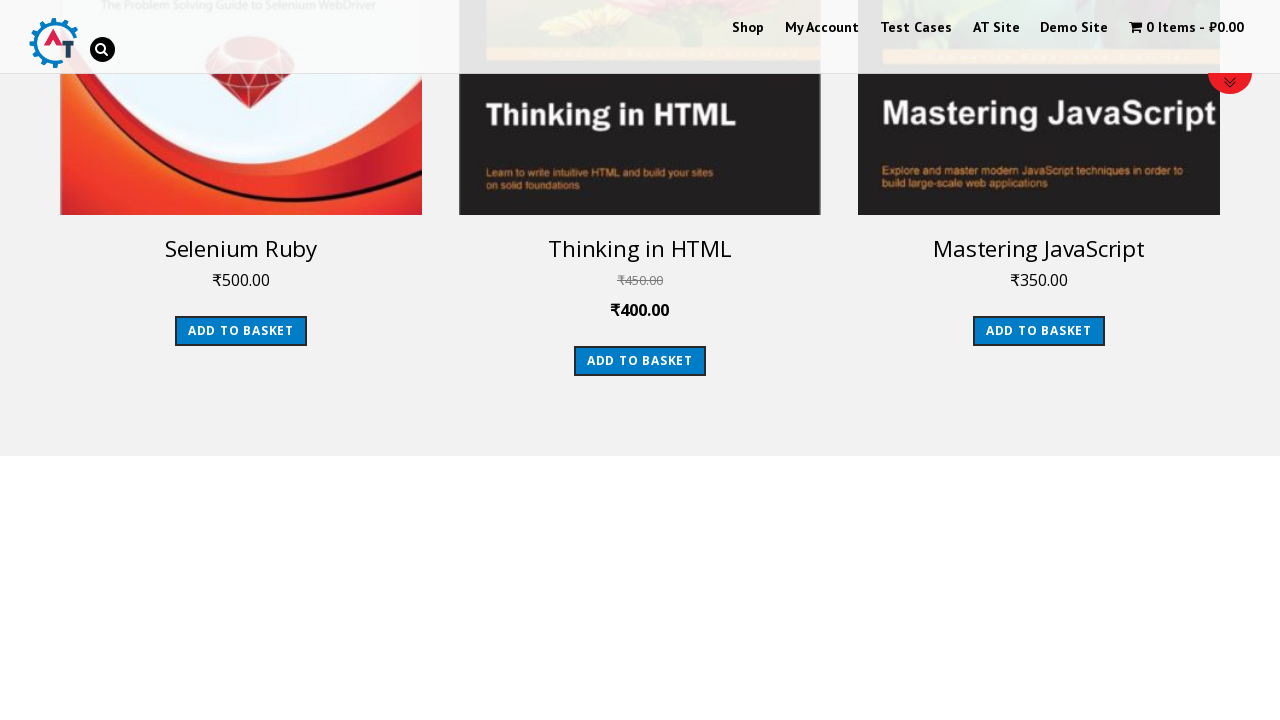